Navigates to Soccer Zone website and verifies the page title

Starting URL: https://soccerzone.com/

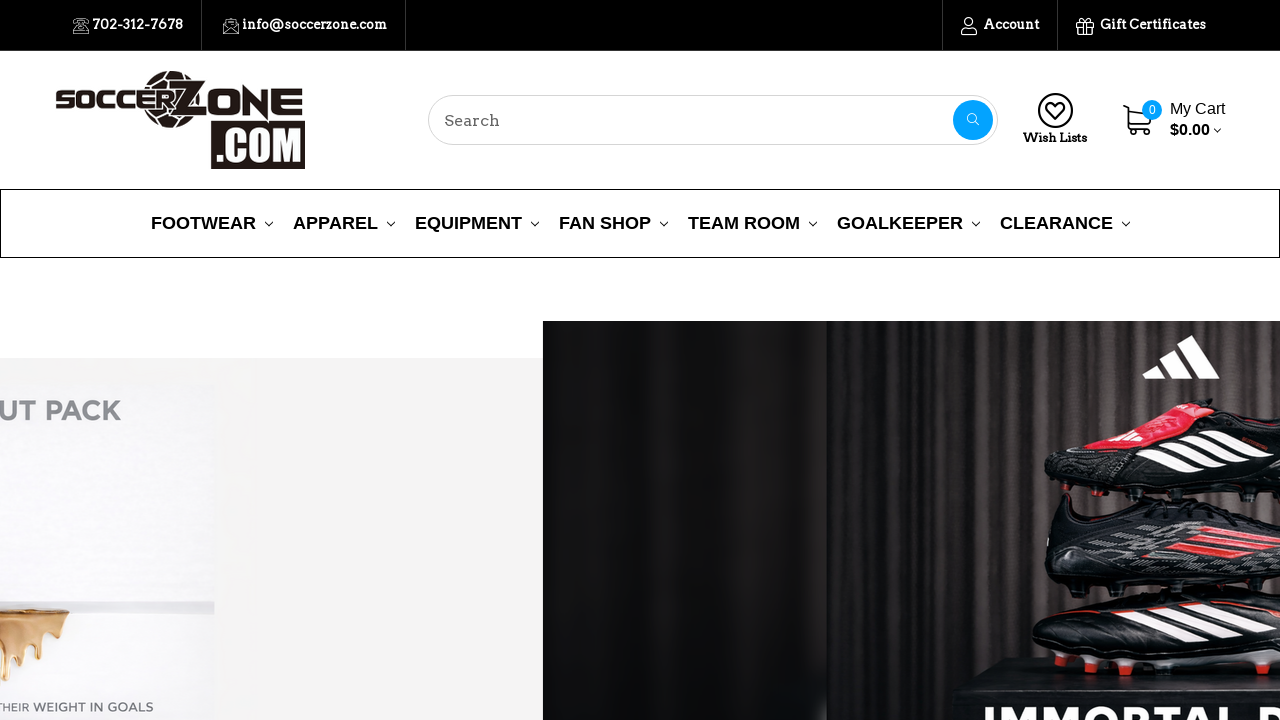

Waited for page to load - domcontentloaded state reached
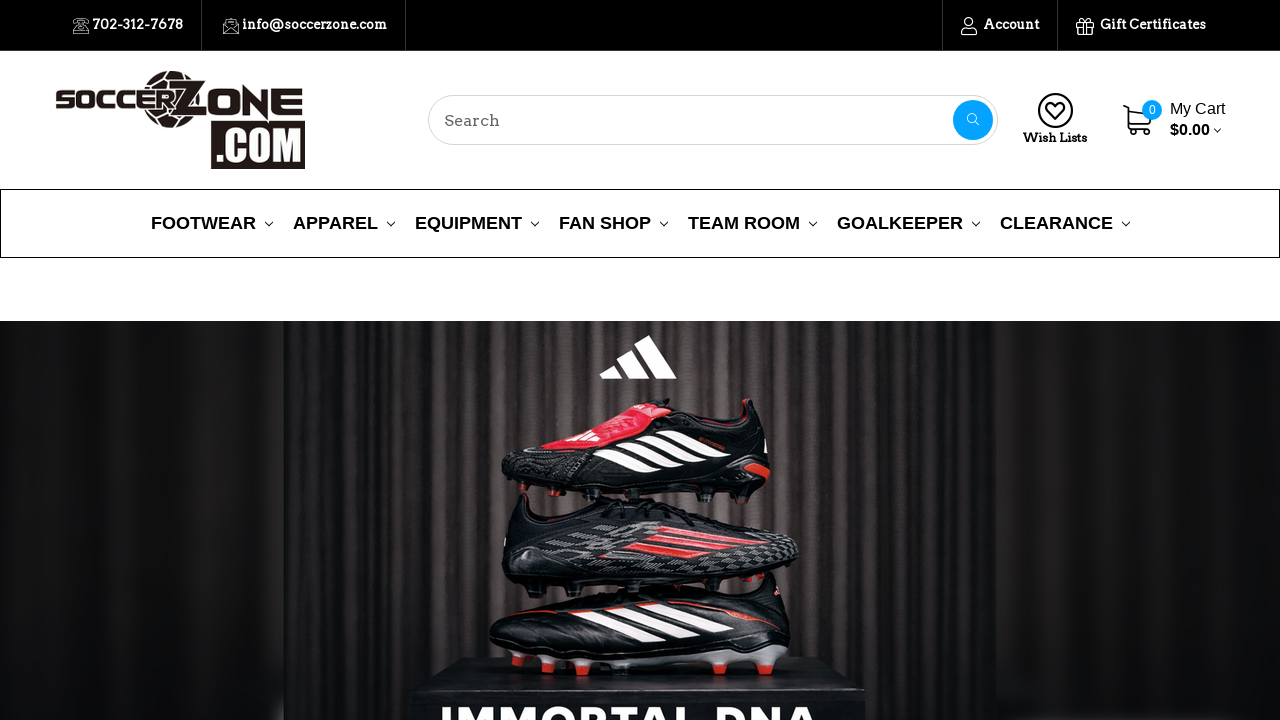

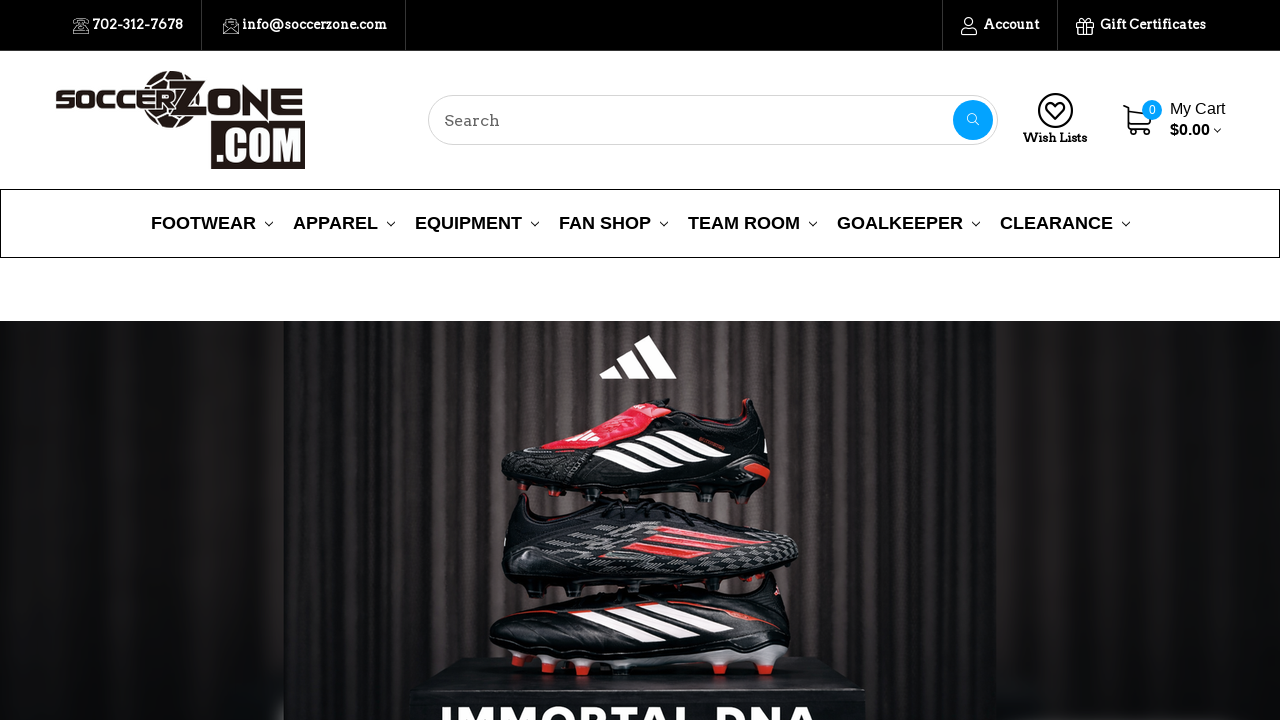